Tests selecting an accommodation category and verifies that places and map markers are displayed on the page.

Starting URL: http://www.navigator.ba

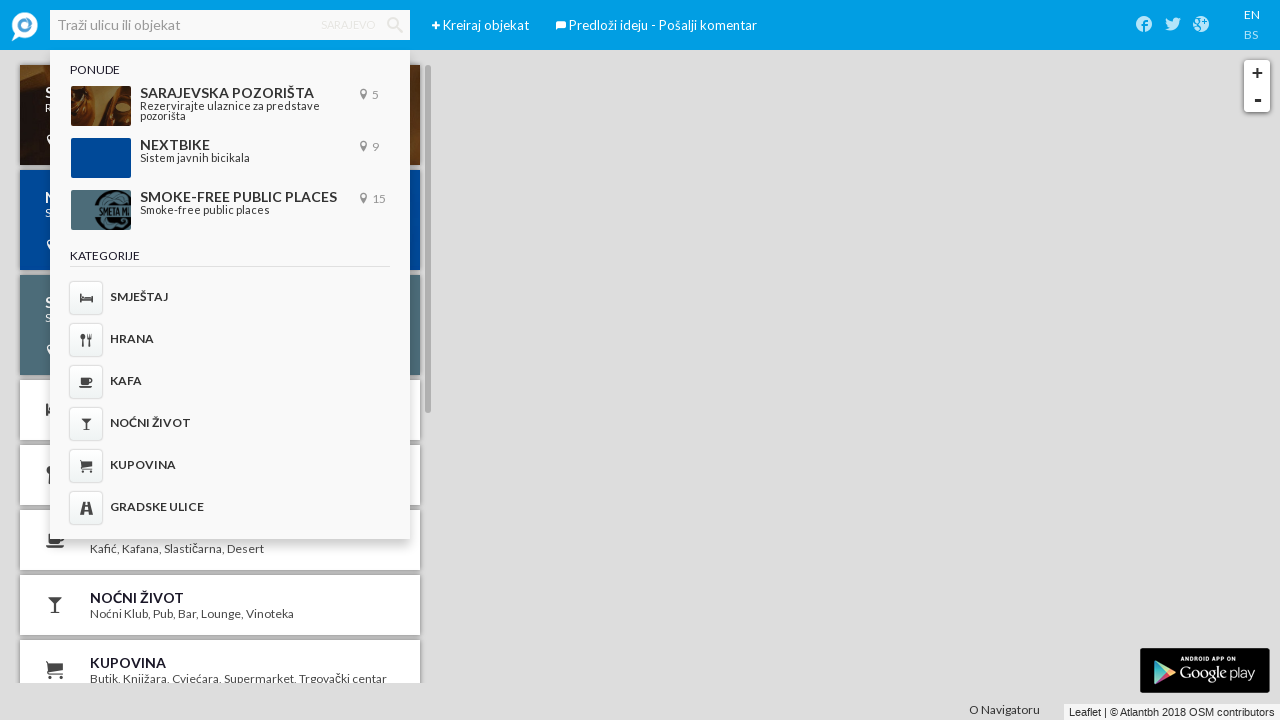

Navigated to http://www.navigator.ba
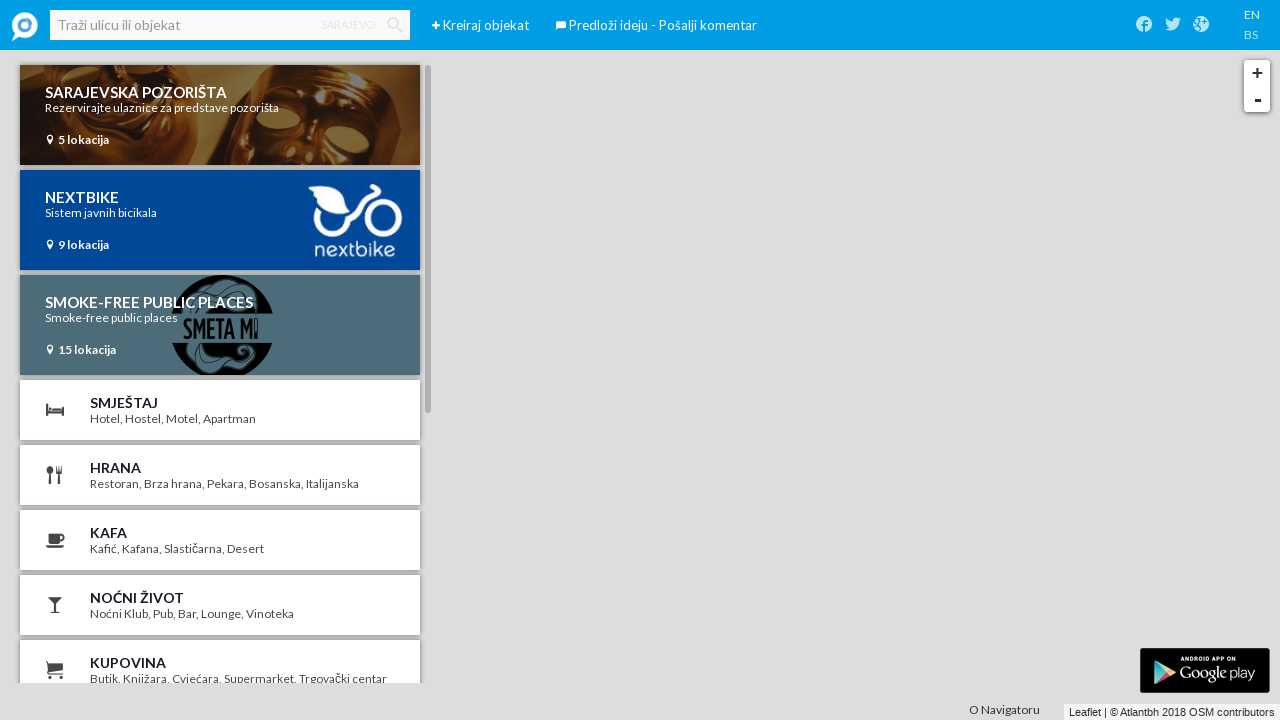

Clicked on accommodation category at (220, 410) on .accommodation
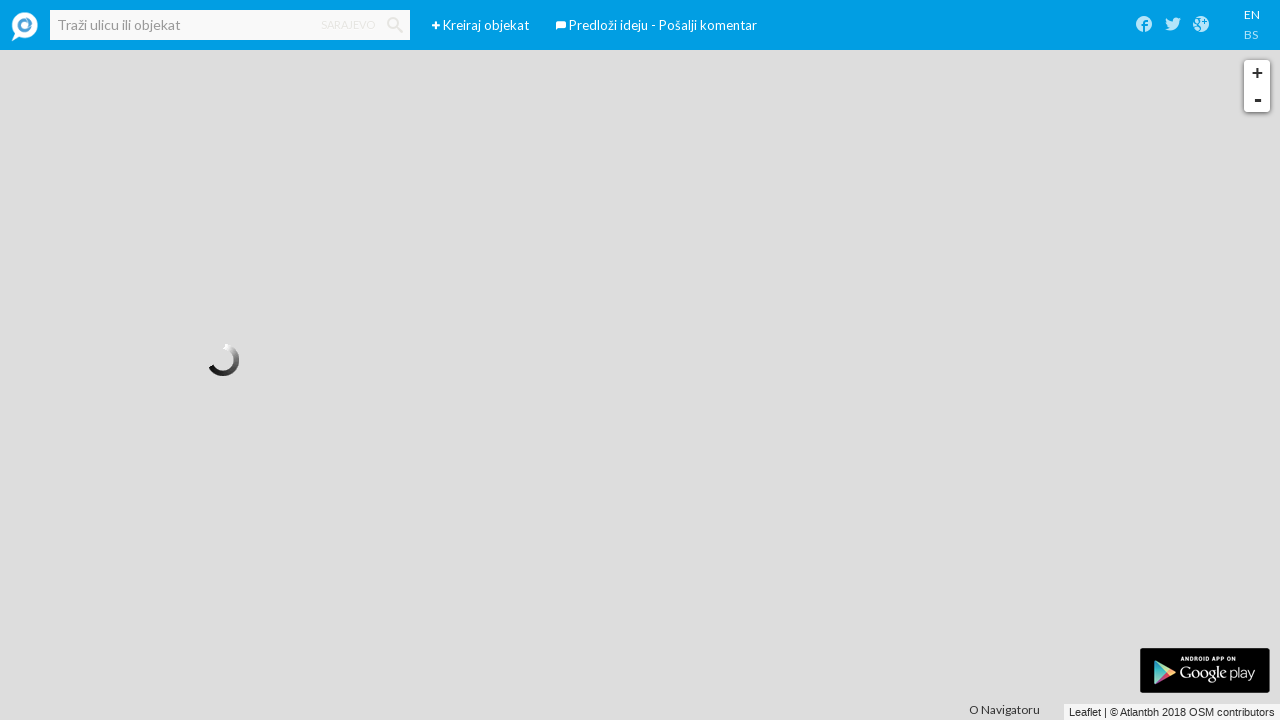

Places loaded on the page
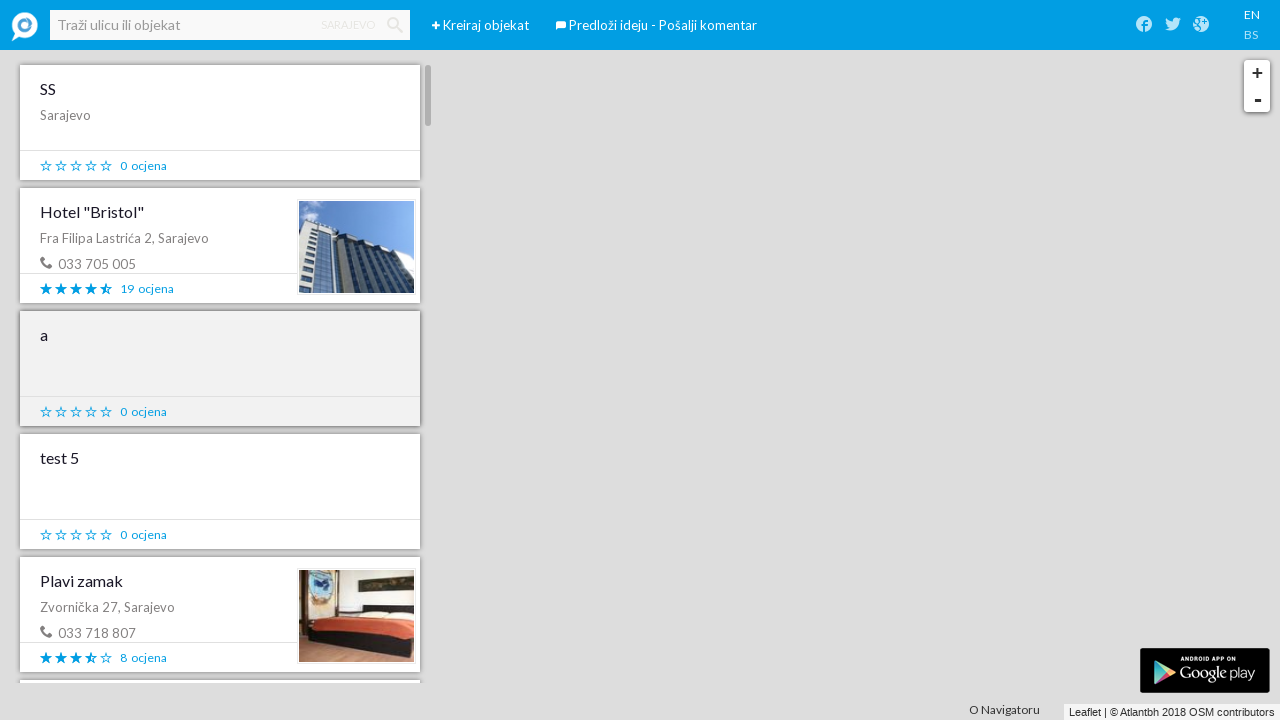

Map markers are displayed on the map
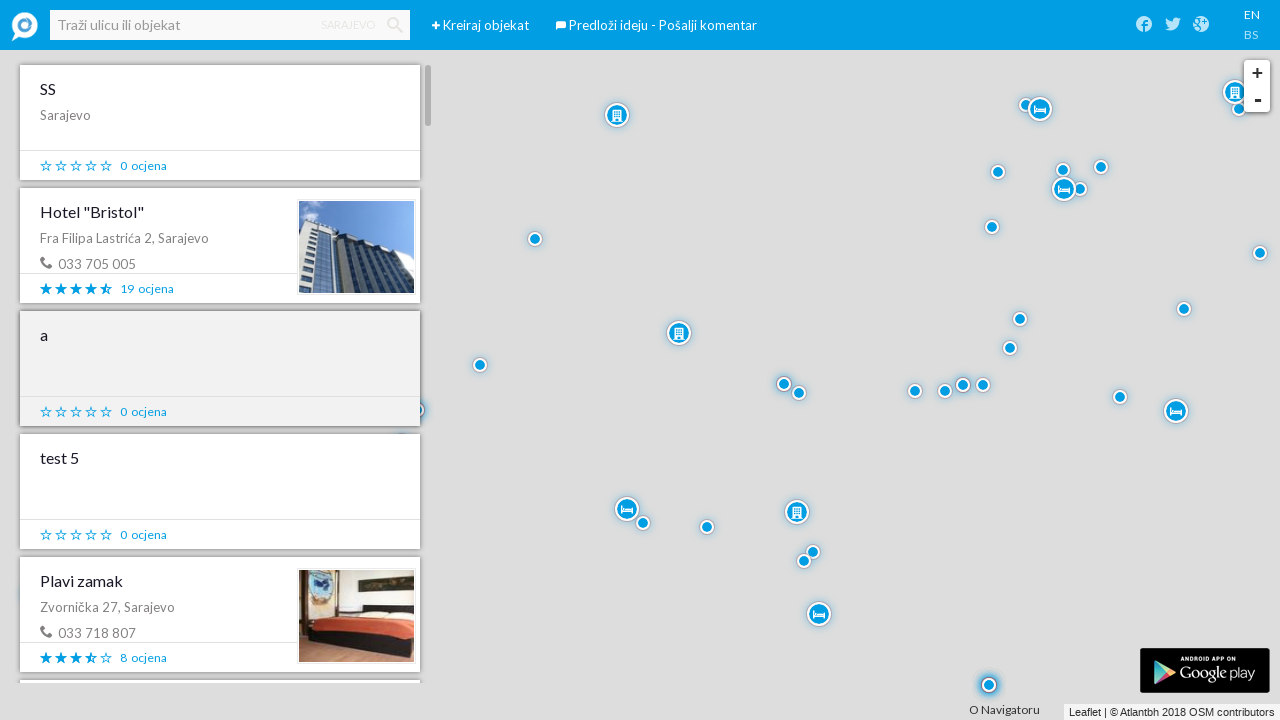

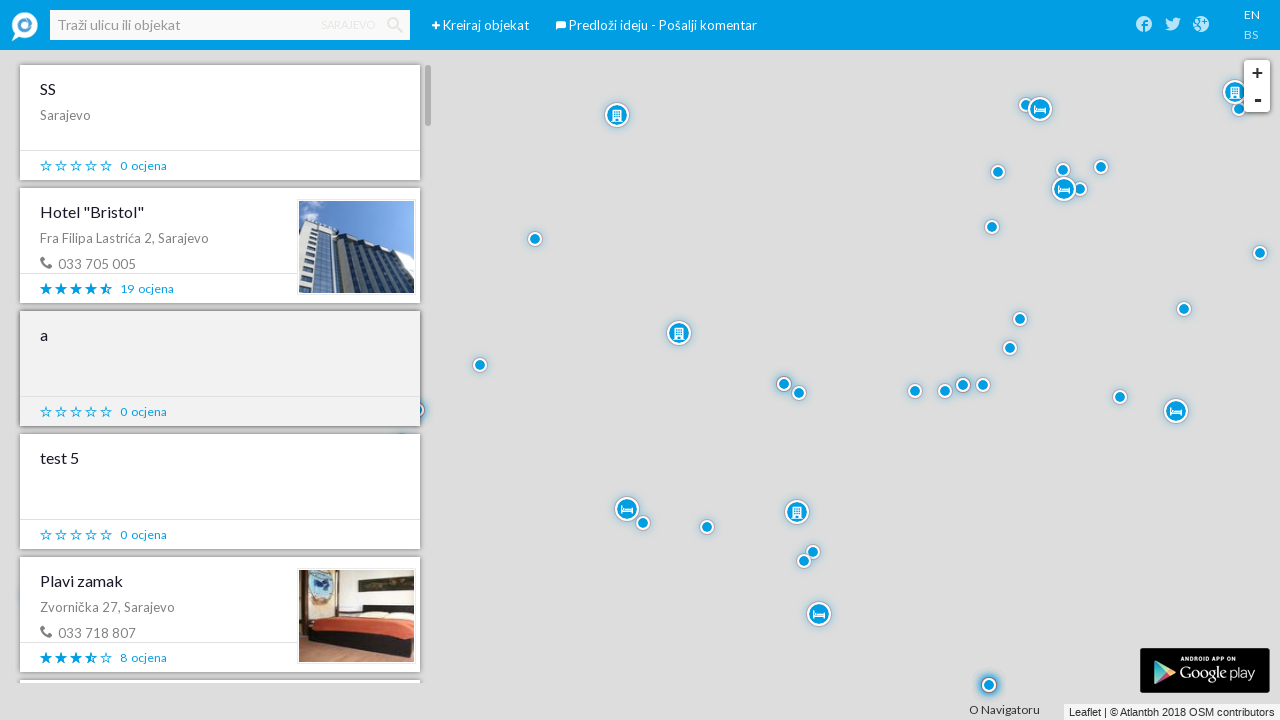